Tests clicking on anchor links on the Japan Meteorological Agency weather forecast page by finding all link elements and clicking the first one

Starting URL: http://www.jma.go.jp/jp/yoho/

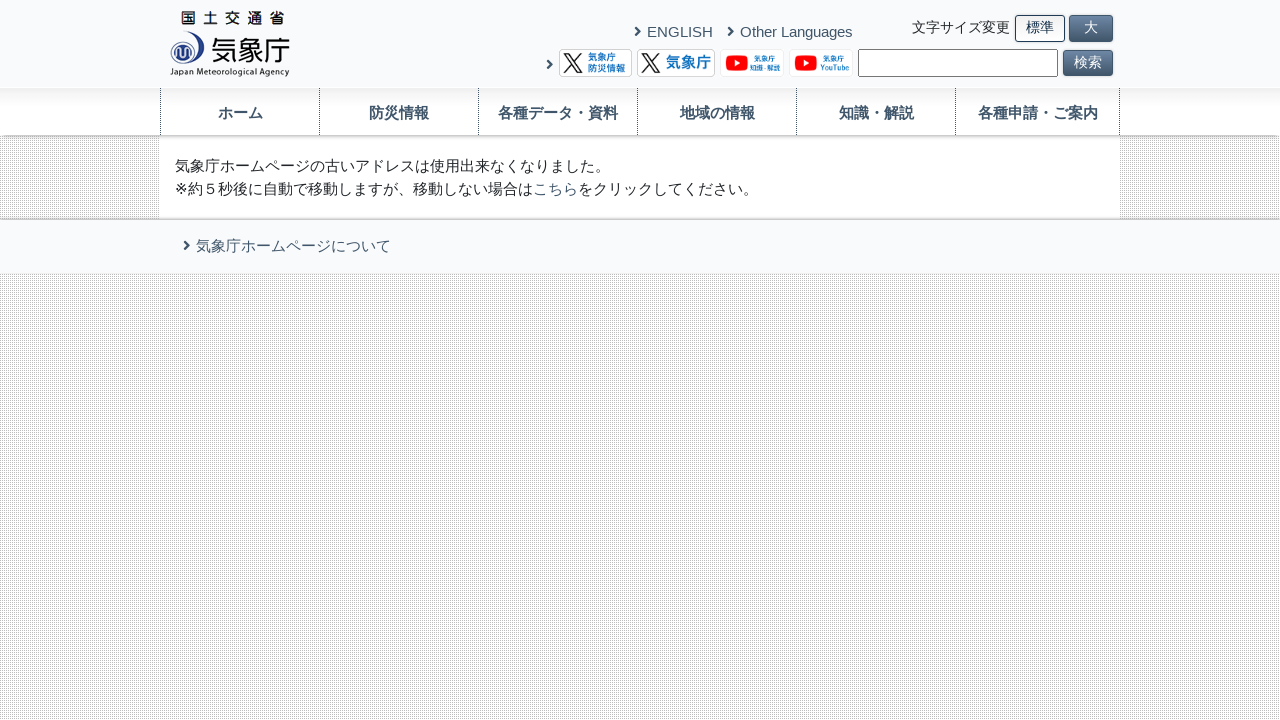

Waited for anchor elements to load on Japan Meteorological Agency page
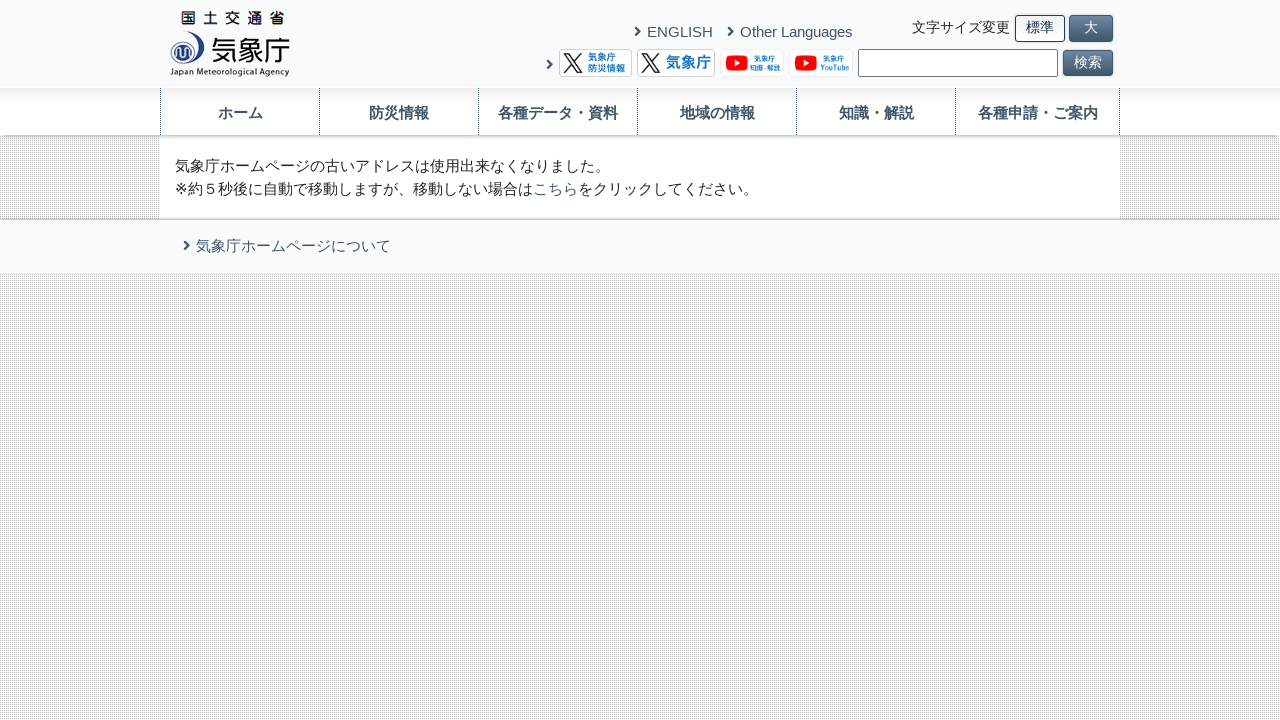

Located all anchor elements on the page
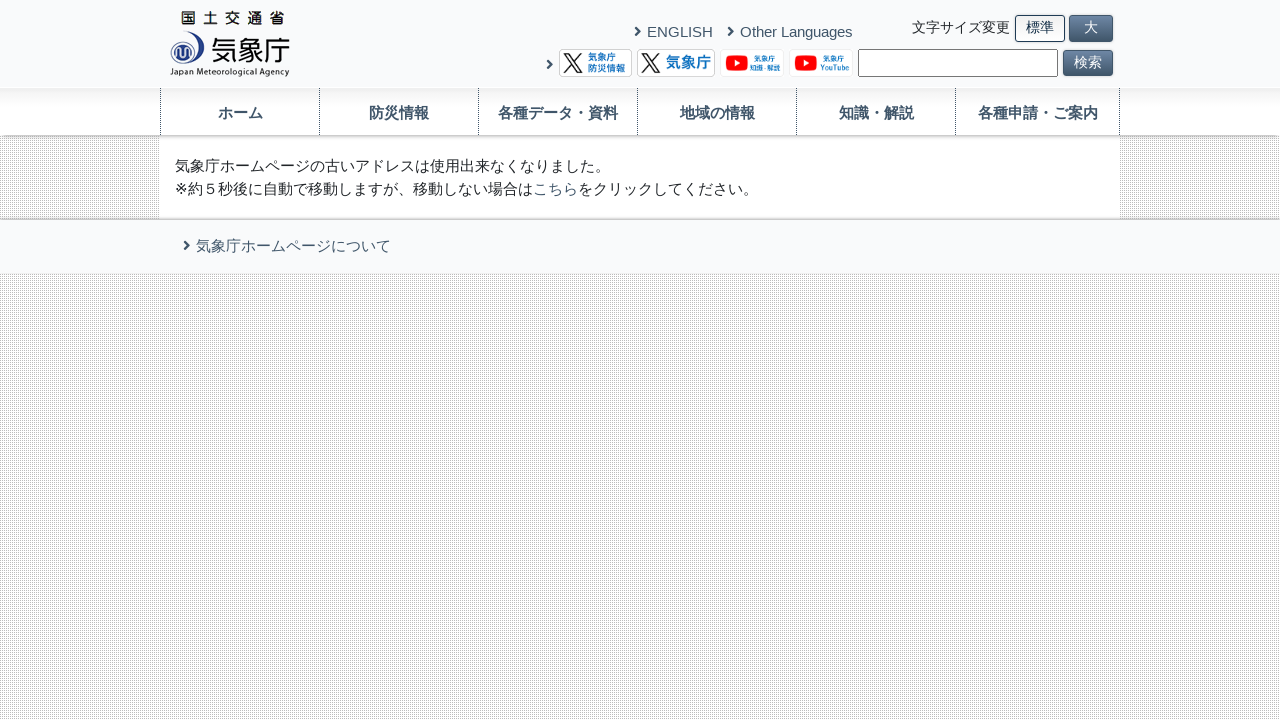

Clicked the first anchor link at (230, 44) on a >> nth=0
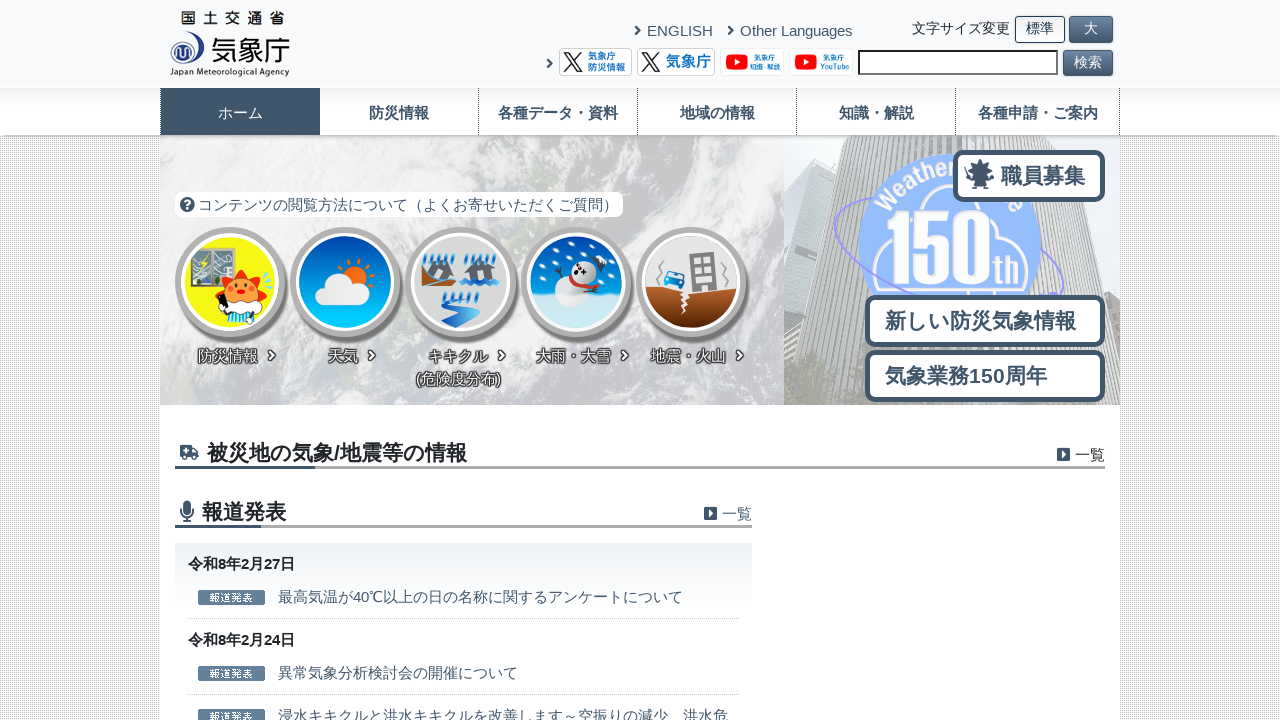

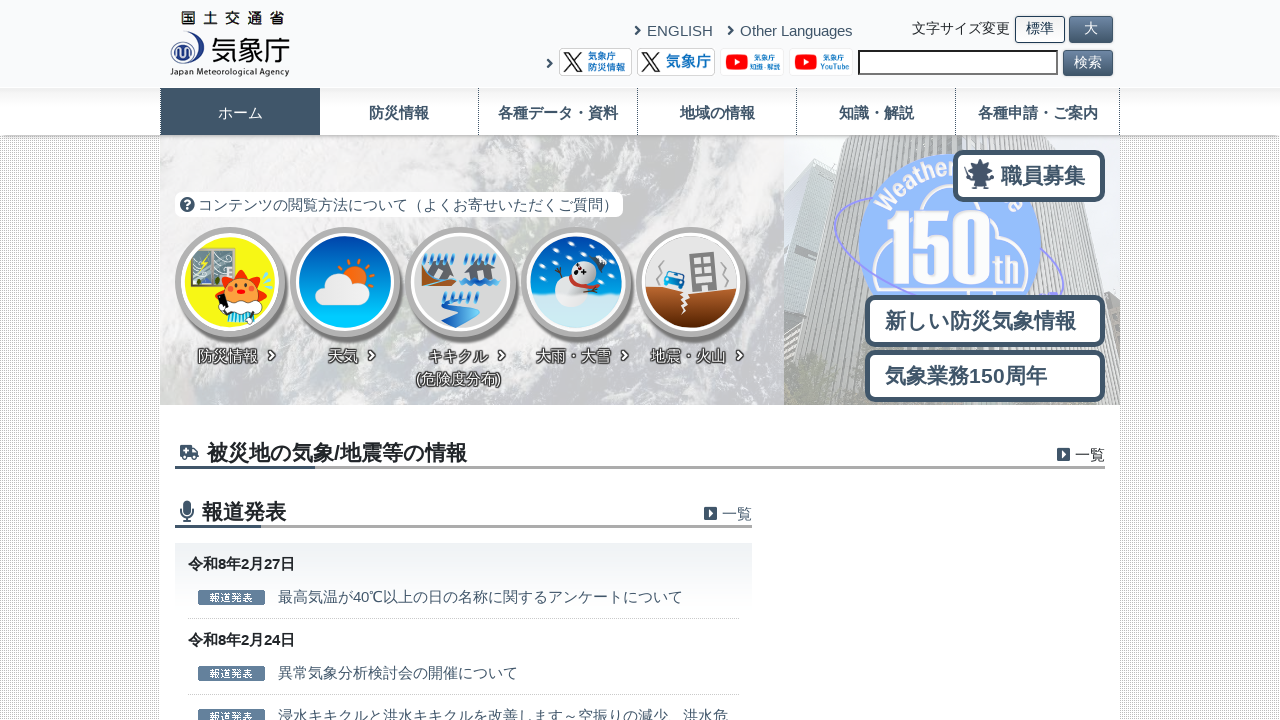